Tests form submission with only the email field filled, leaving name and phone empty

Starting URL: https://lm.skillbox.cc/qa_tester/module02/homework1/

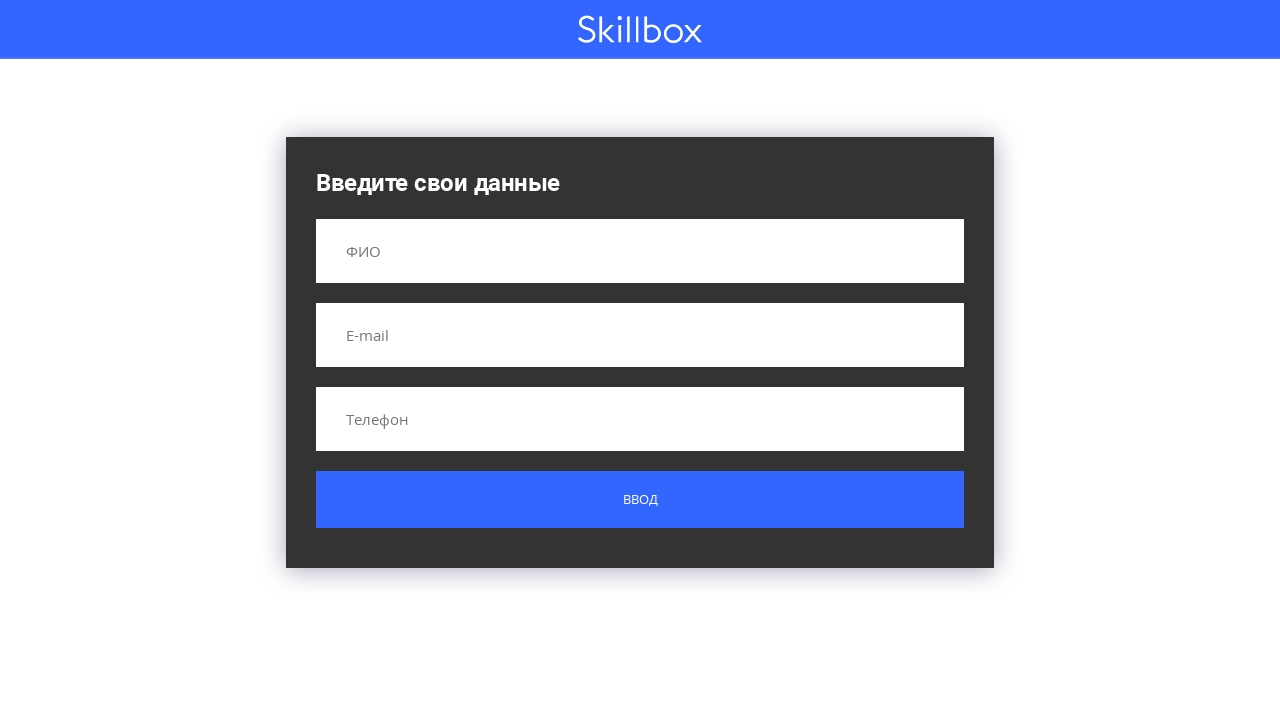

Filled email field with 'pupkin@mail.ru', leaving name and phone empty on input[name='email']
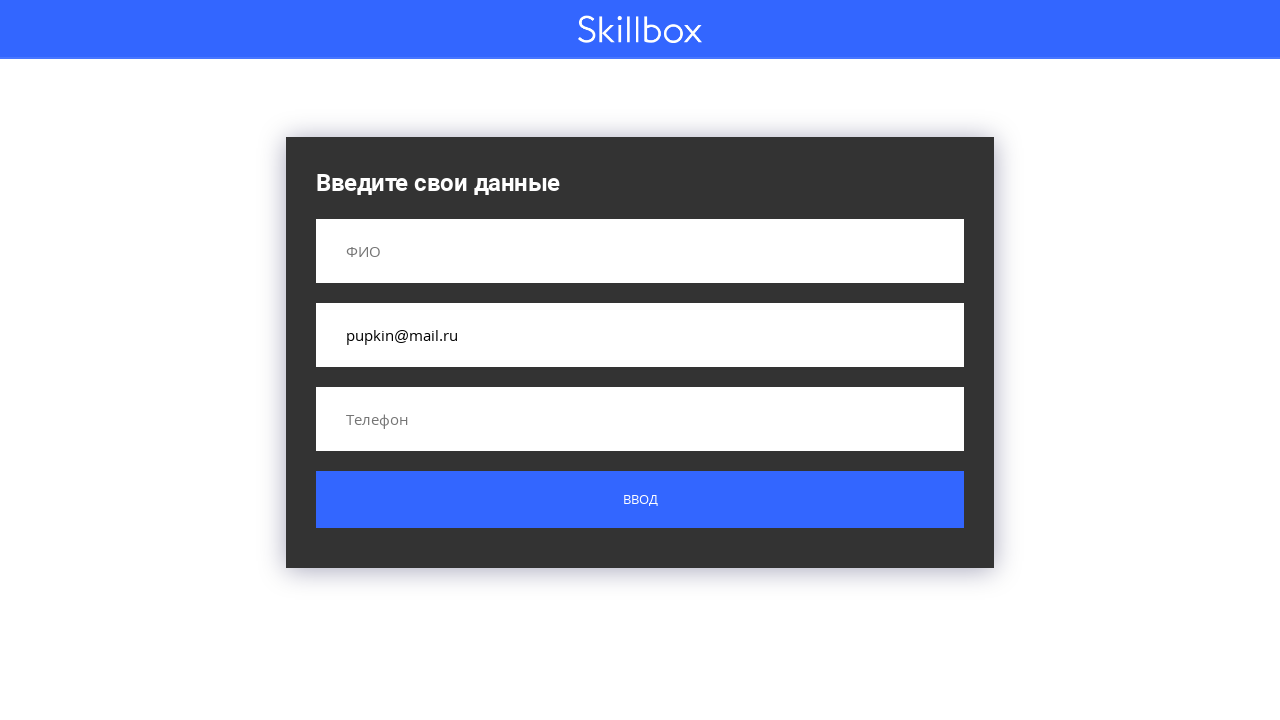

Clicked submit button to submit form at (640, 500) on .button
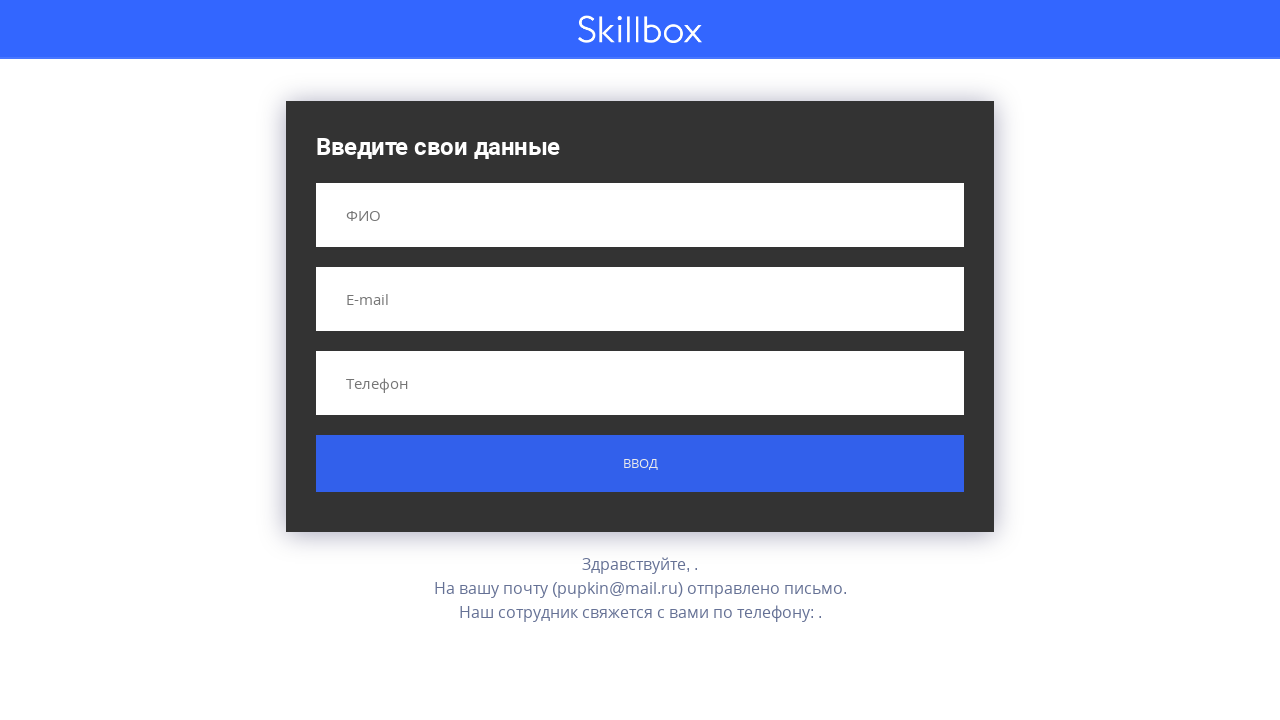

Form submission result appeared on page
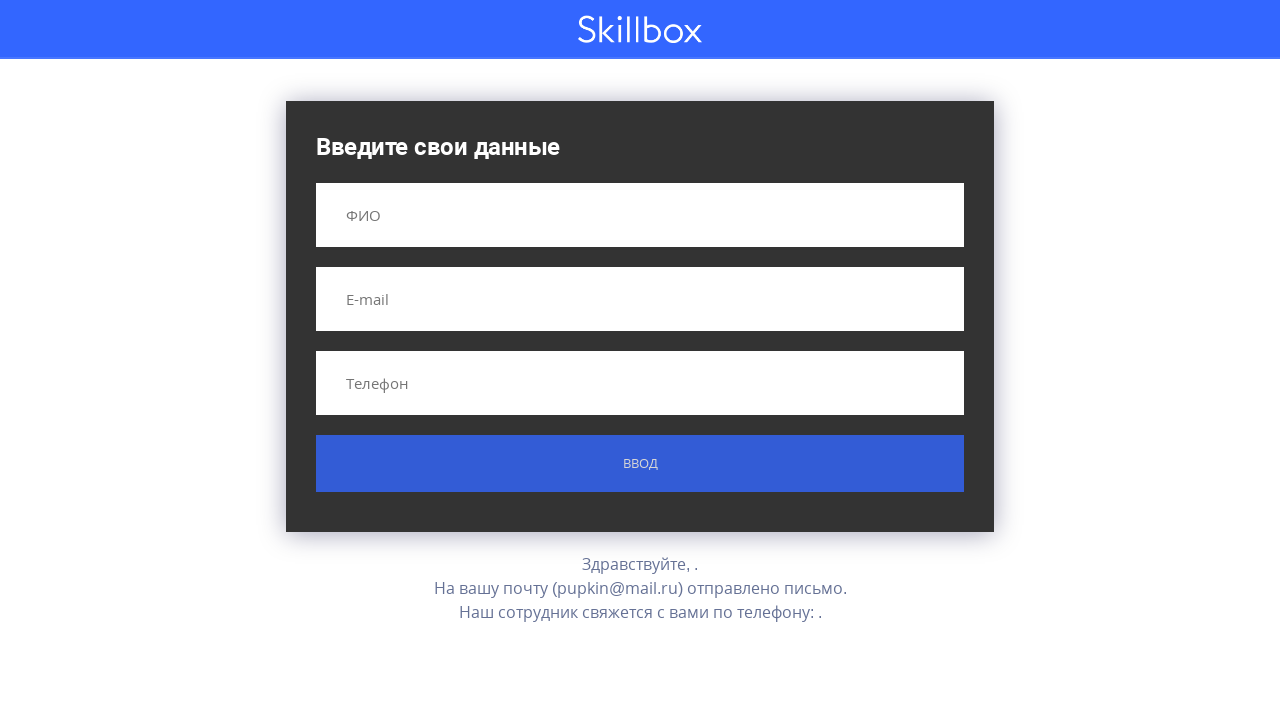

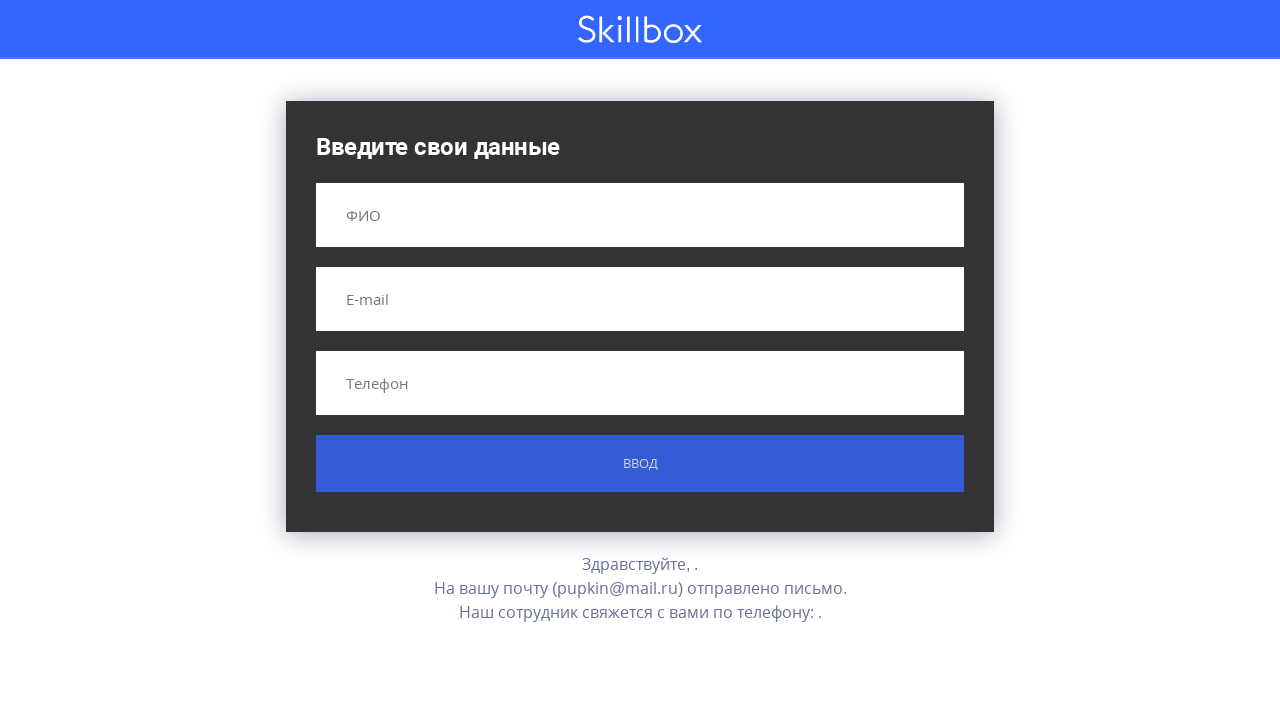